Tests that the todo counter displays the correct number of items as todos are added

Starting URL: https://demo.playwright.dev/todomvc

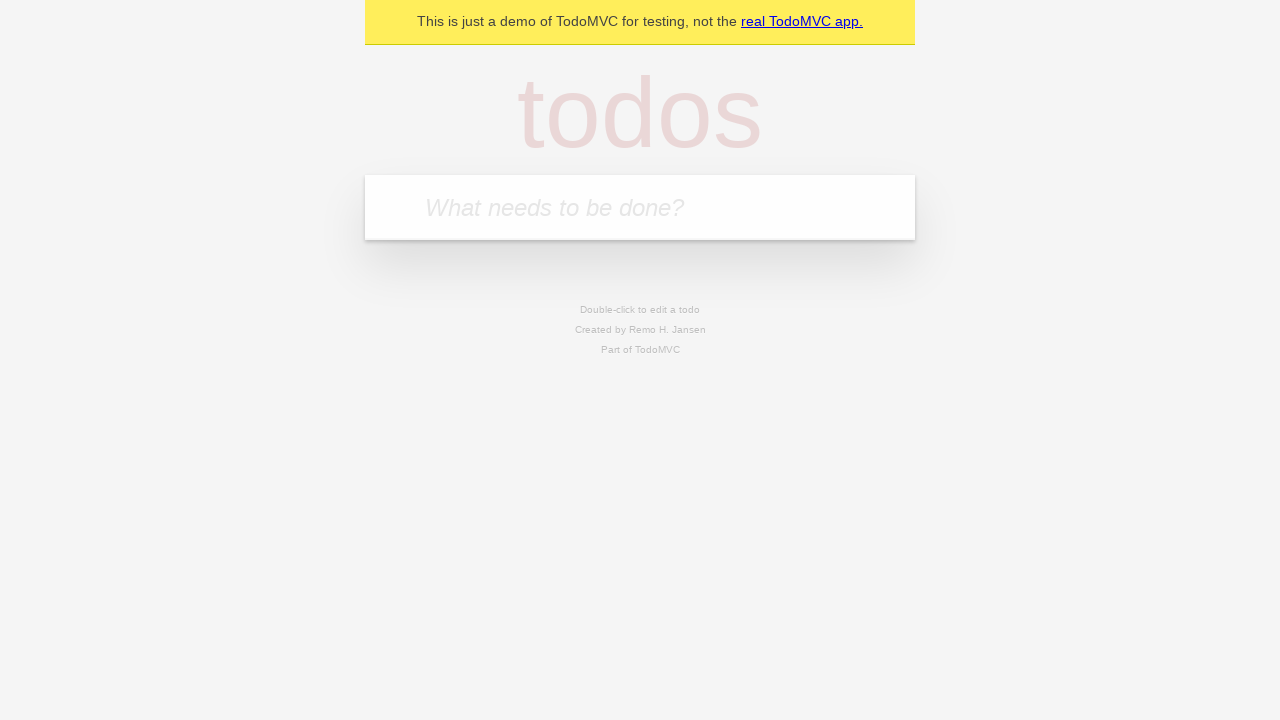

Located the 'What needs to be done?' input field
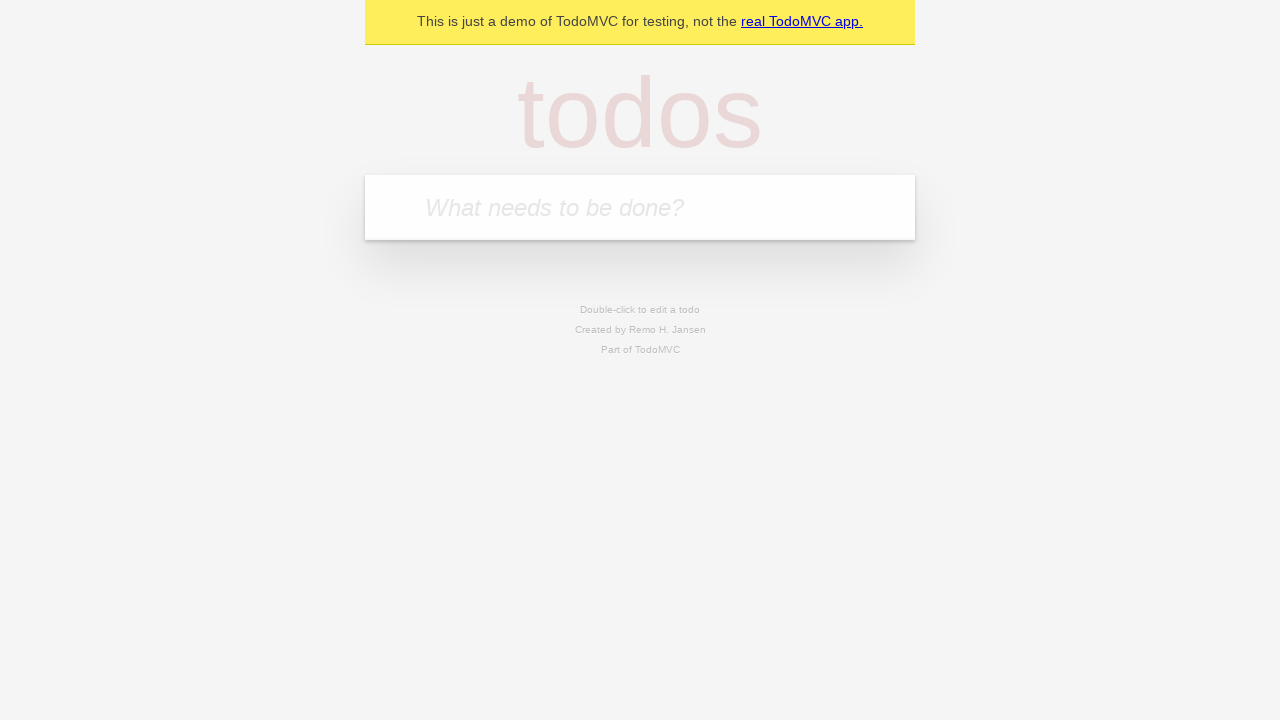

Filled input field with 'buy some cheese' on internal:attr=[placeholder="What needs to be done?"i]
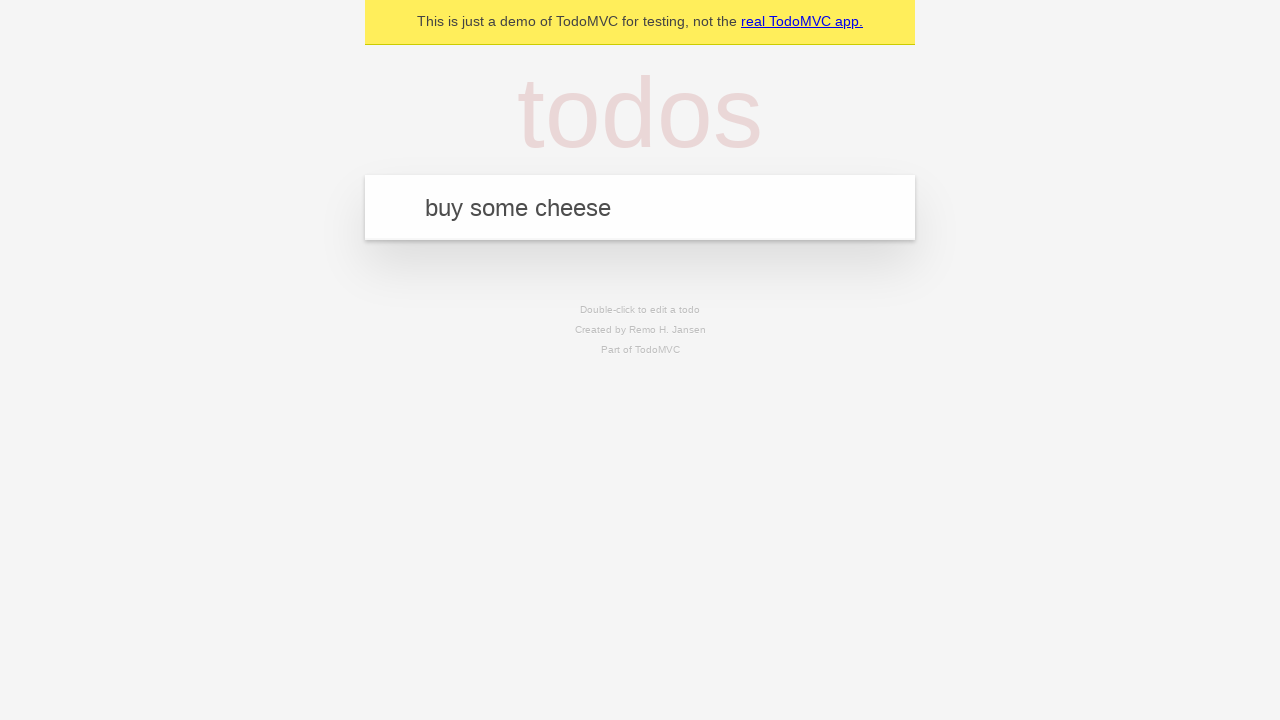

Pressed Enter to create first todo item on internal:attr=[placeholder="What needs to be done?"i]
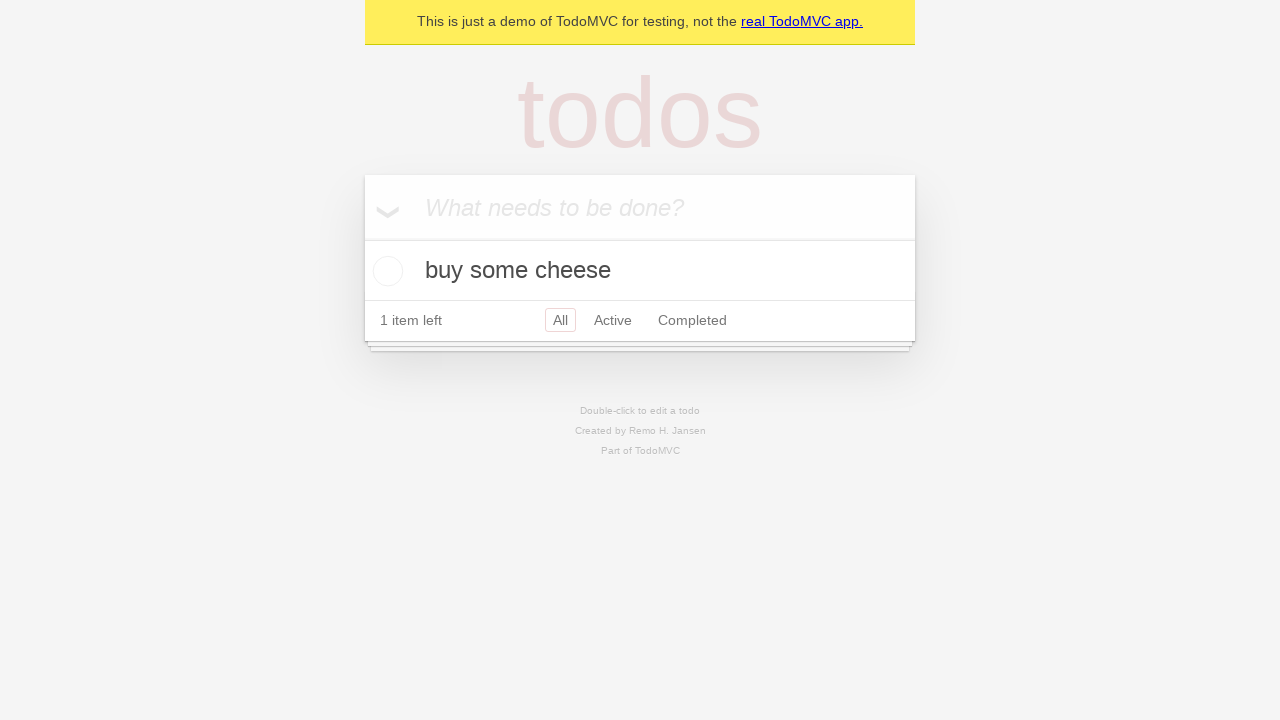

Todo counter element appeared after first item created
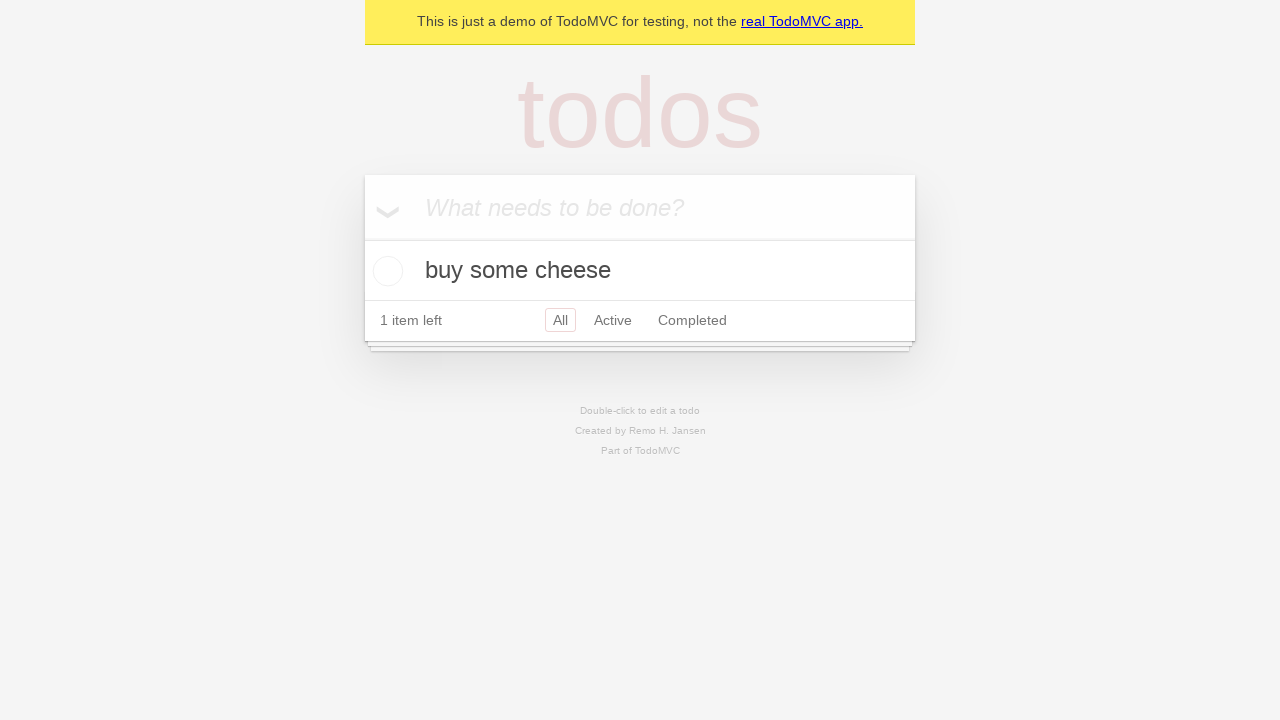

Filled input field with 'feed the cat' on internal:attr=[placeholder="What needs to be done?"i]
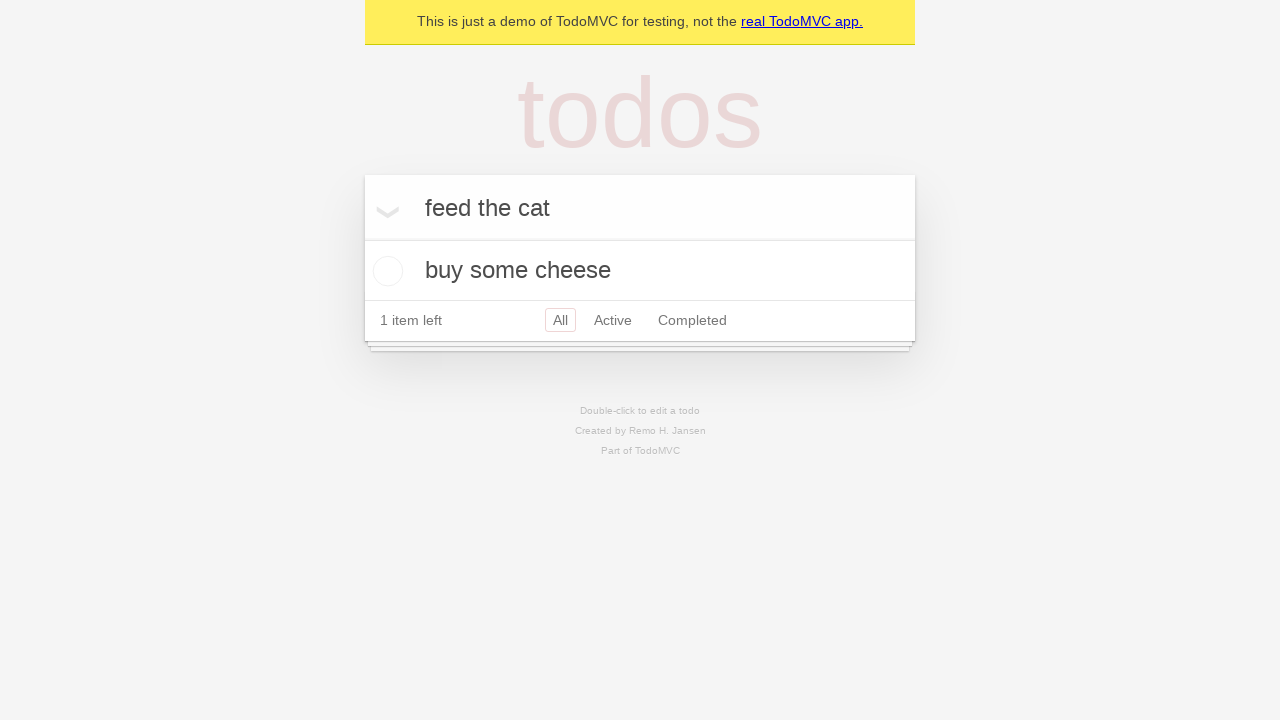

Pressed Enter to create second todo item on internal:attr=[placeholder="What needs to be done?"i]
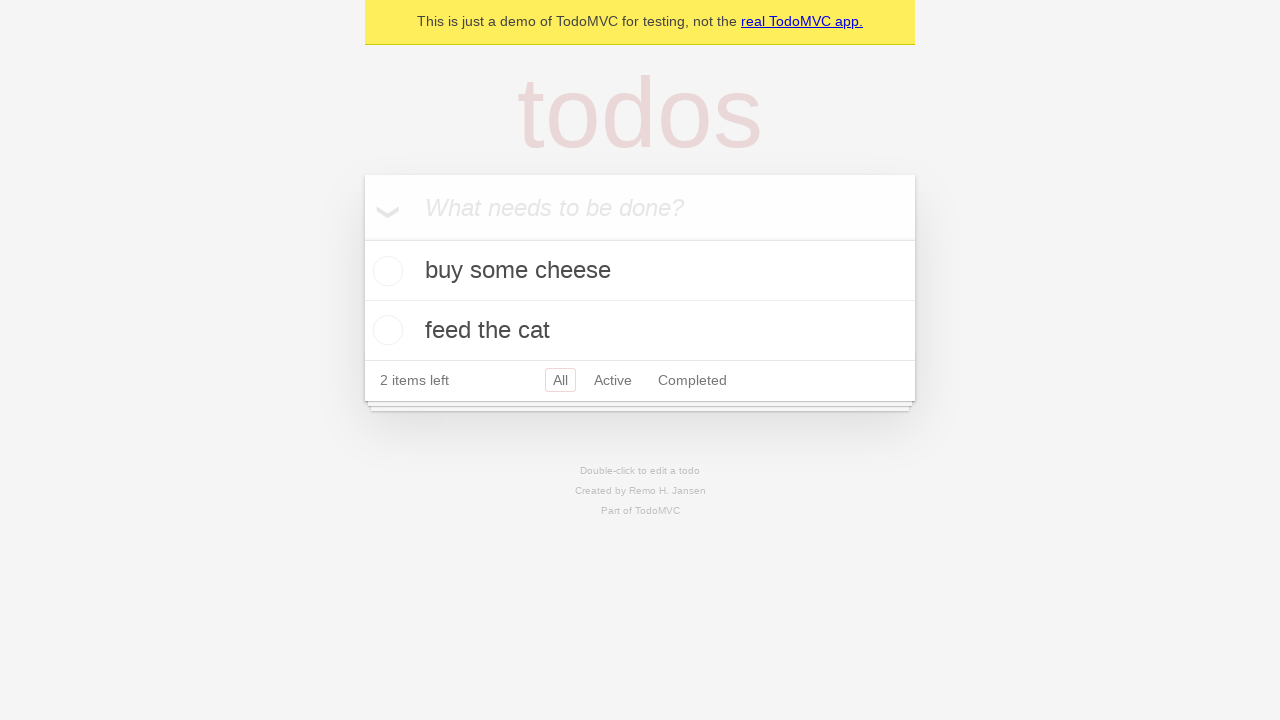

Todo counter updated to show 2 items
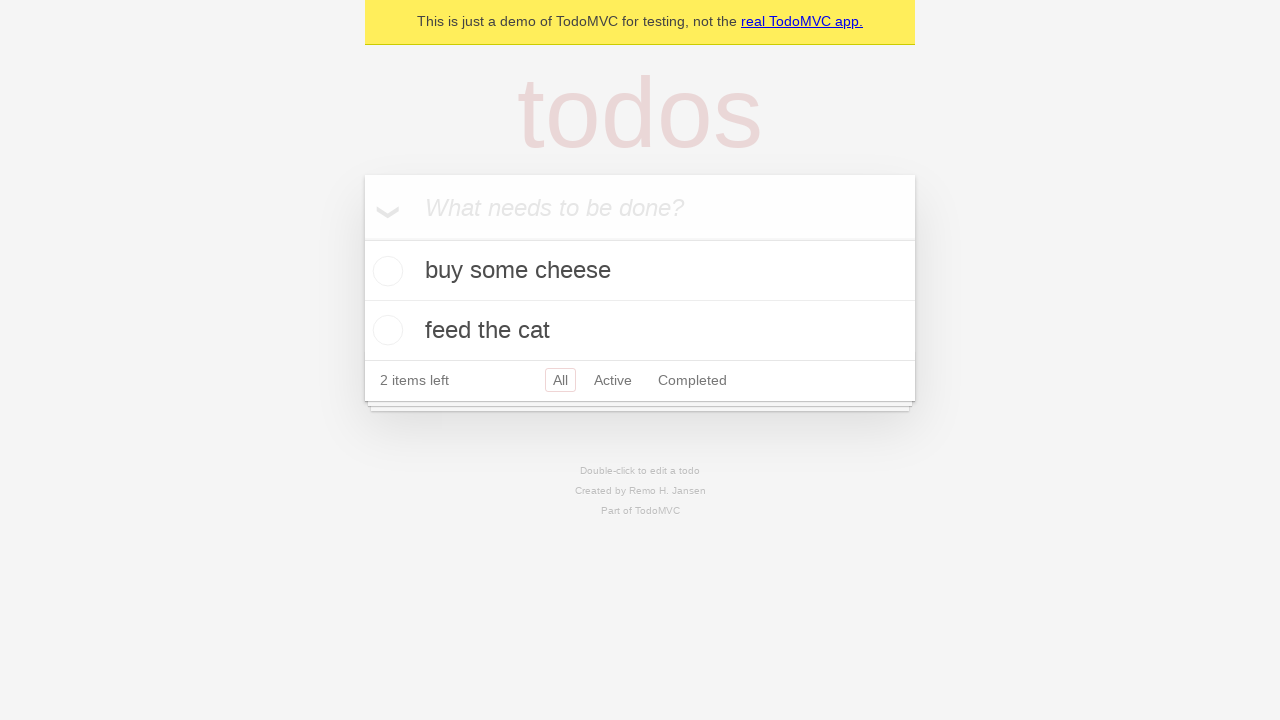

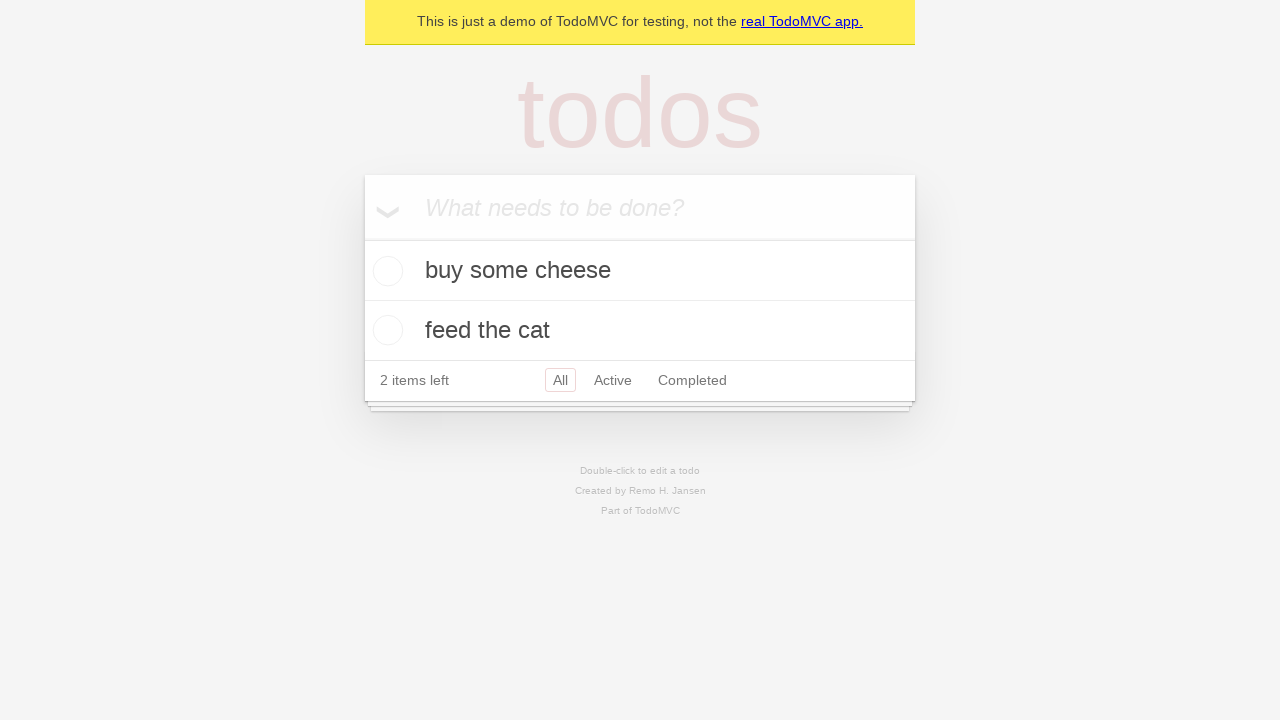